Tests the e-commerce flow from homepage through clicking shop menu, viewing product arrivals, clicking on a product image, adding it to cart, and proceeding to checkout

Starting URL: http://practice.automationtesting.in/

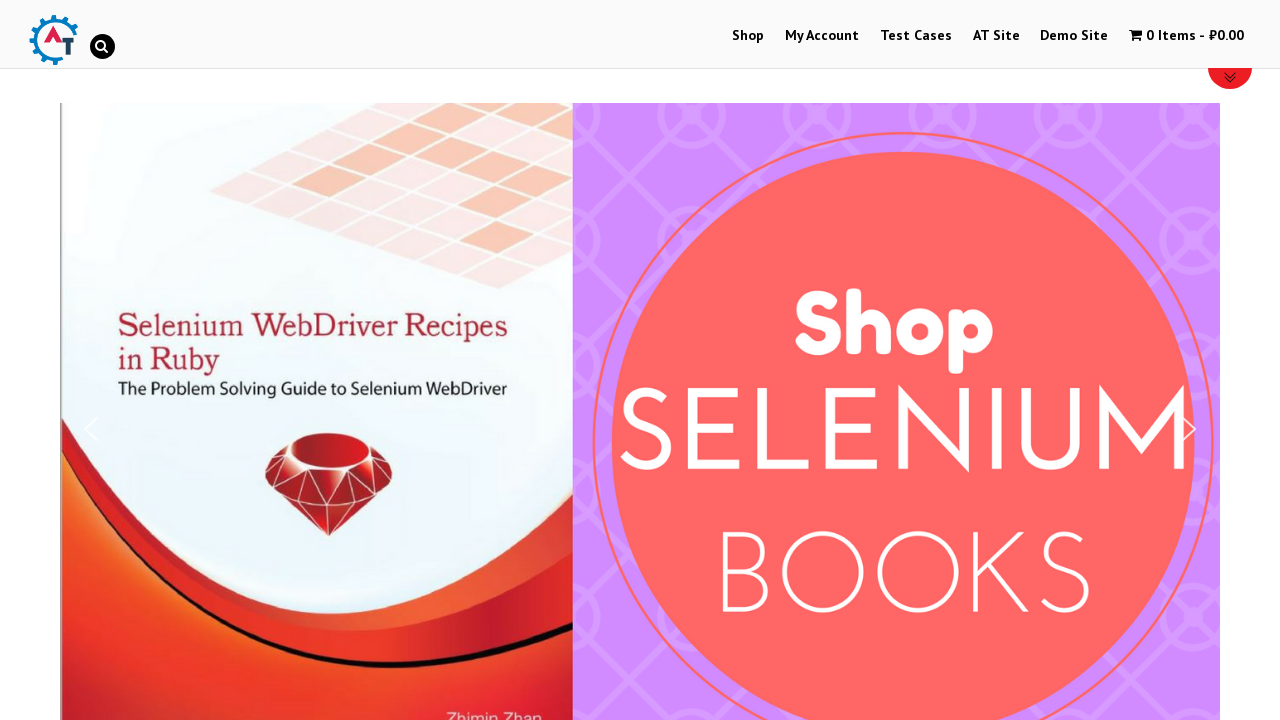

Clicked on Shop menu at (748, 36) on xpath=//a[@id='menu-item-40' or contains(text(),'Shop')]
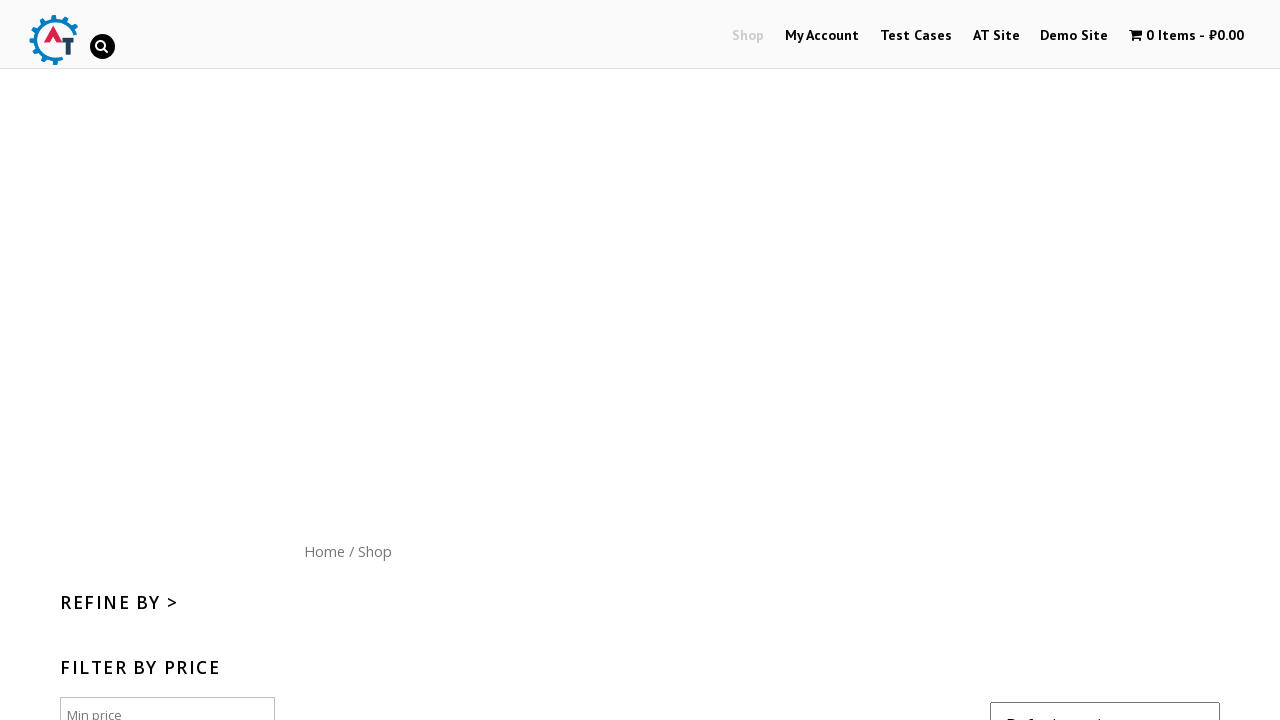

Shop page loaded (networkidle)
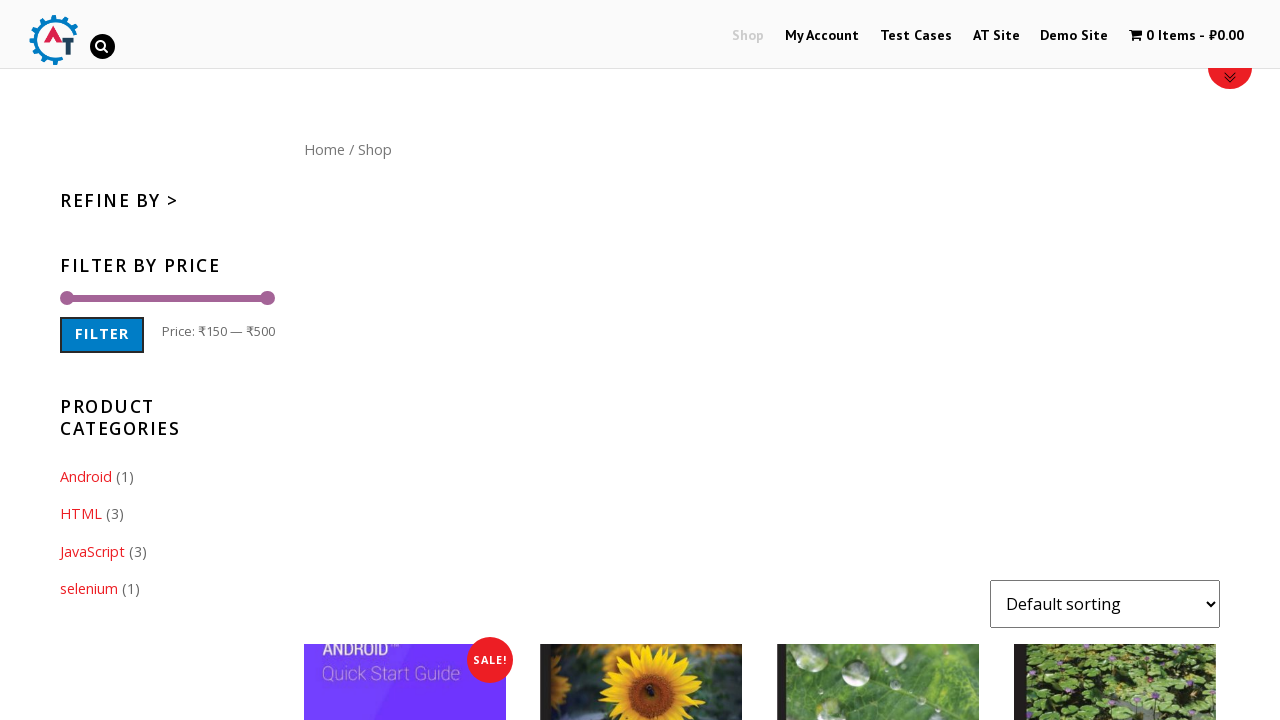

Clicked on Home menu to return to homepage at (324, 149) on xpath=//a[contains(text(),'Home') or @title='Home']
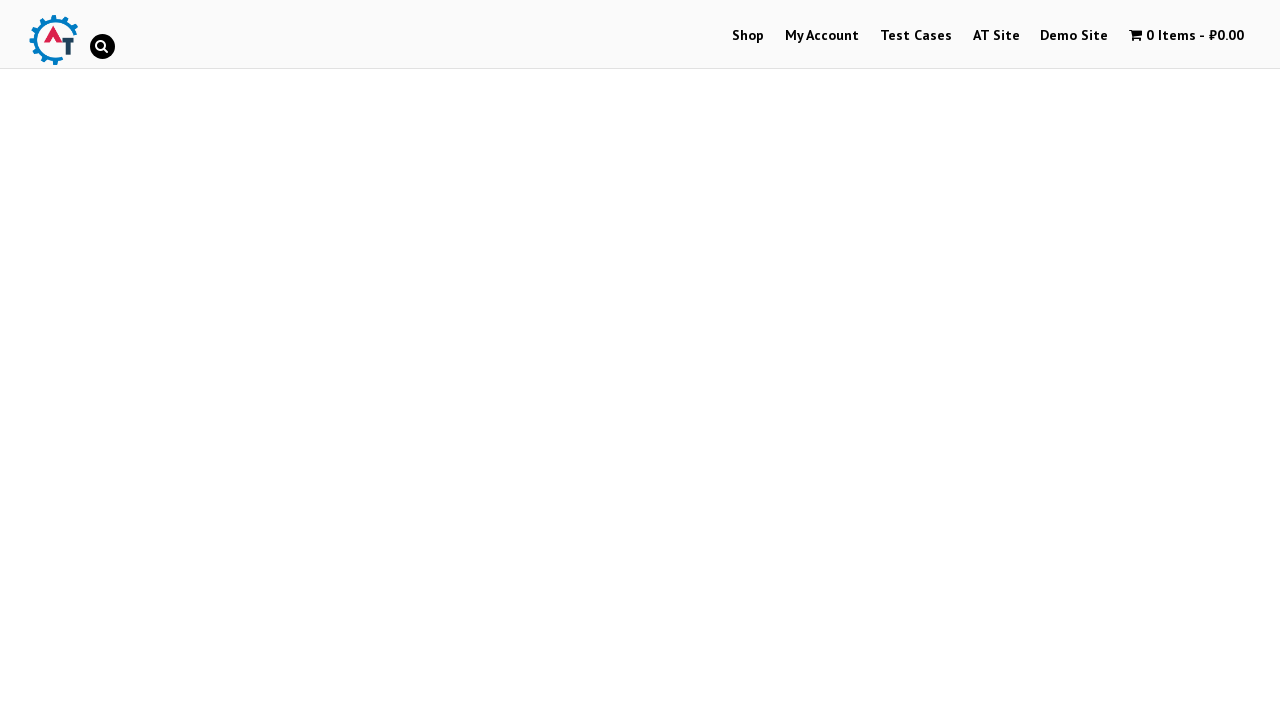

Product arrivals section loaded
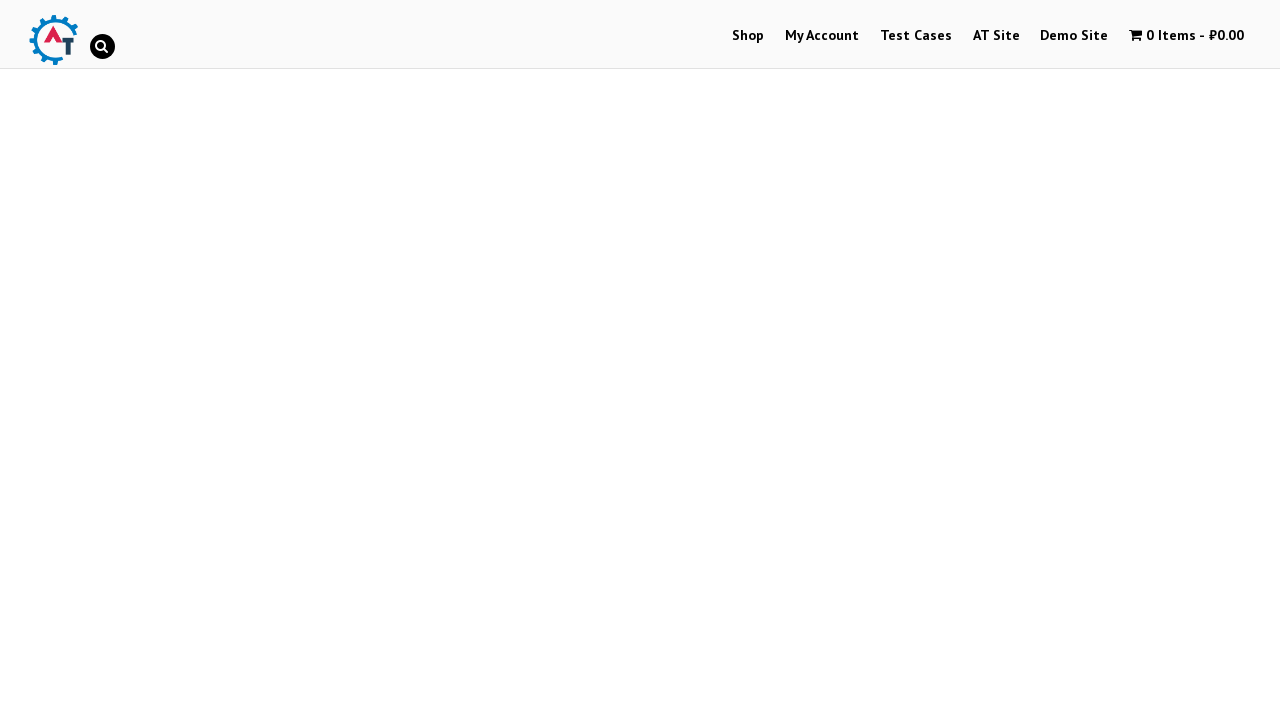

Clicked on first product image in arrivals at (241, 361) on .products .product:first-child img
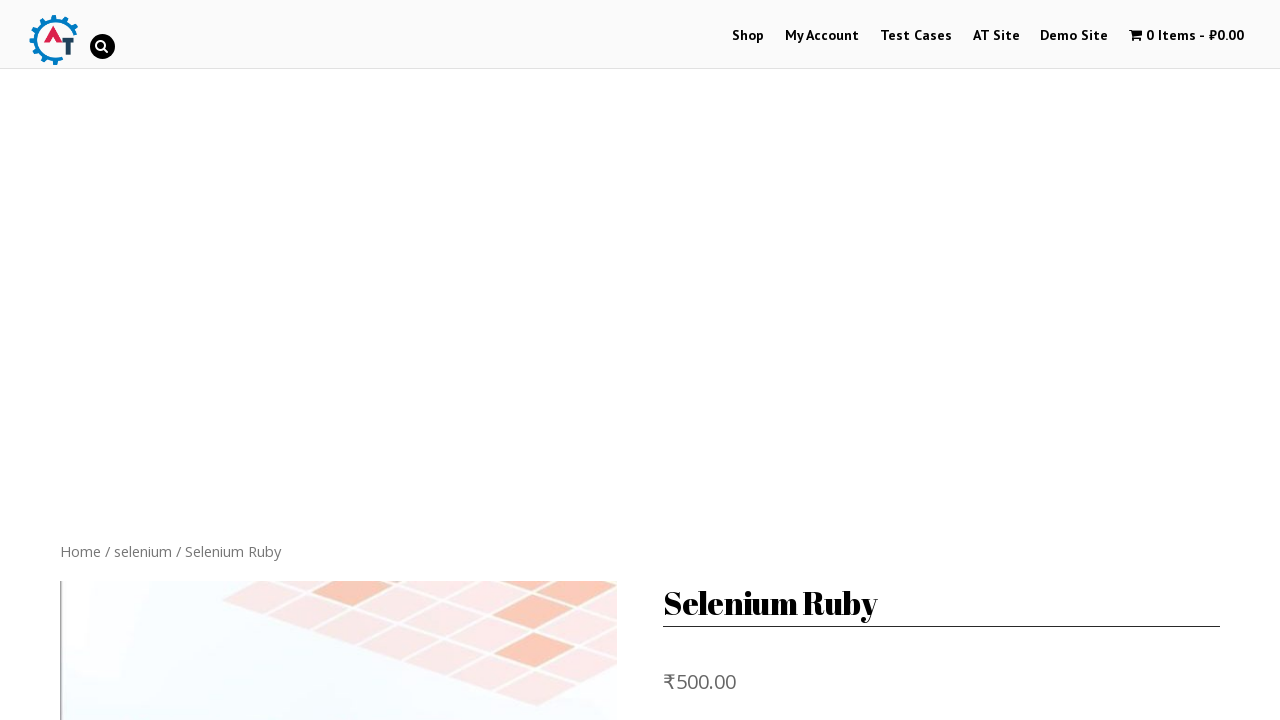

Product details page loaded with Add to Cart button visible
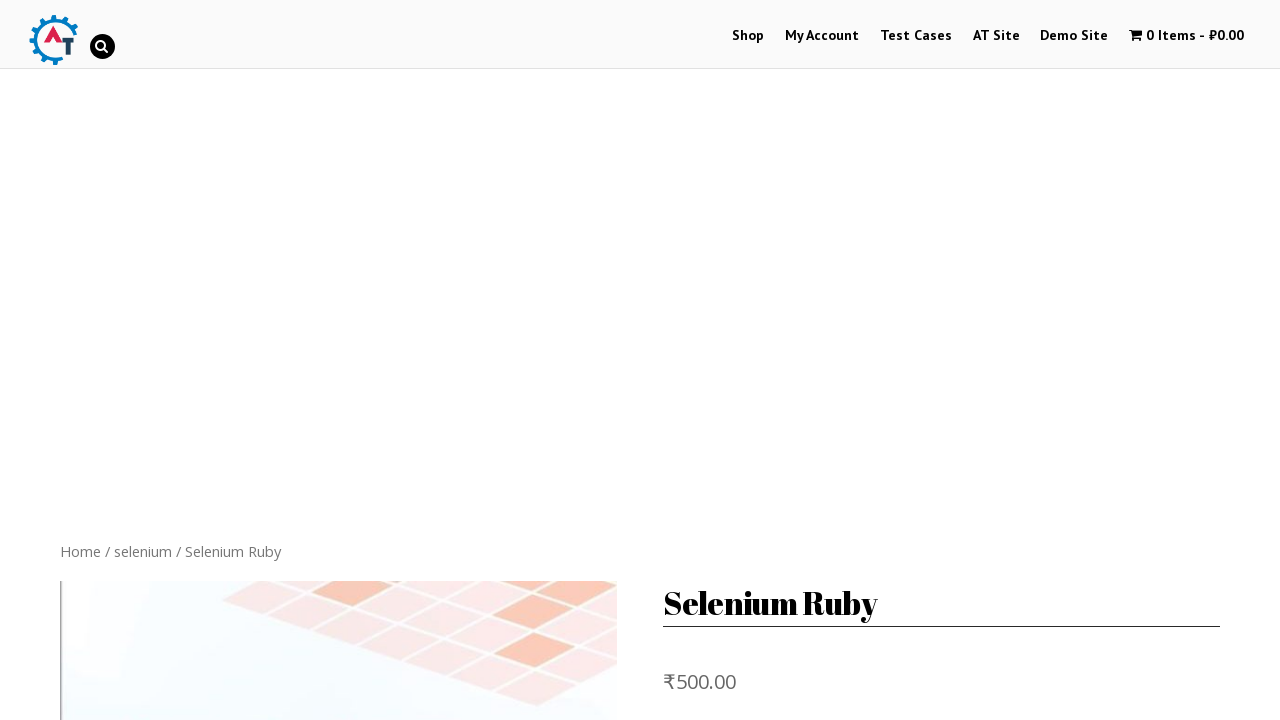

Clicked Add to Cart button at (812, 360) on button.single_add_to_cart_button
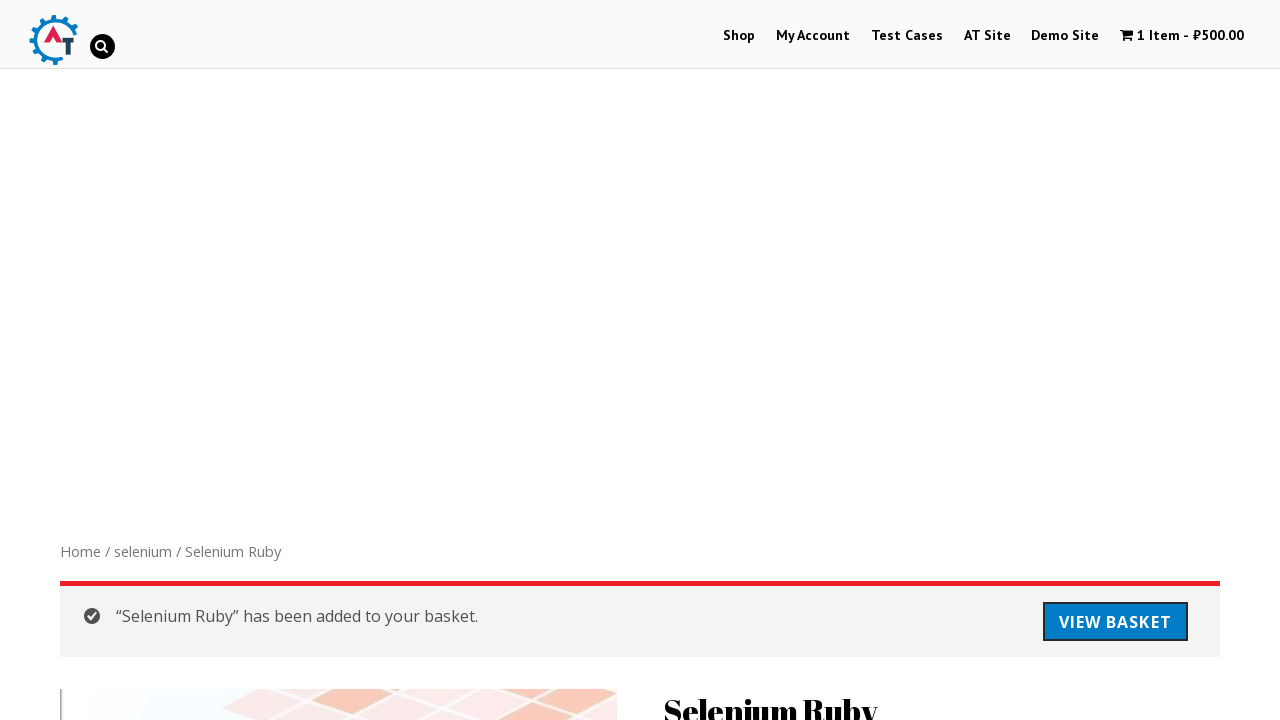

Waited for cart to update
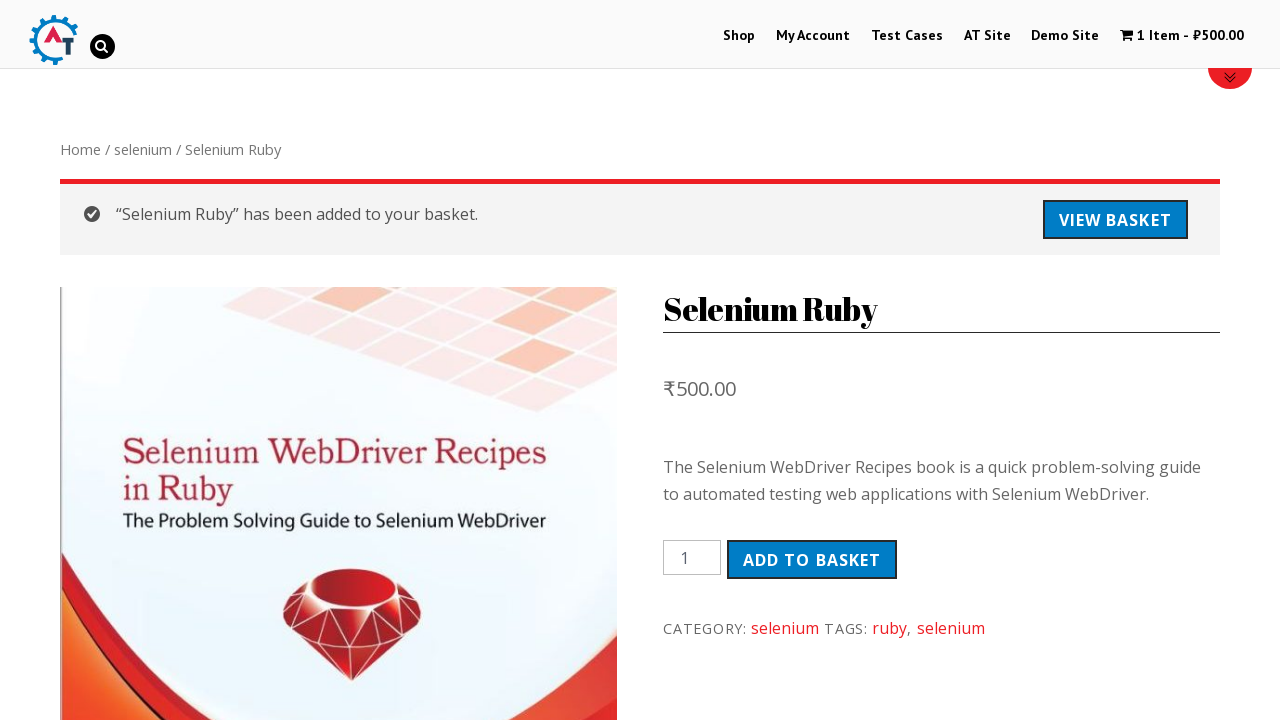

Clicked on View Cart to proceed to checkout at (1182, 36) on xpath=//a[contains(@class,'wpmenucart-contents') or contains(text(),'View Cart')
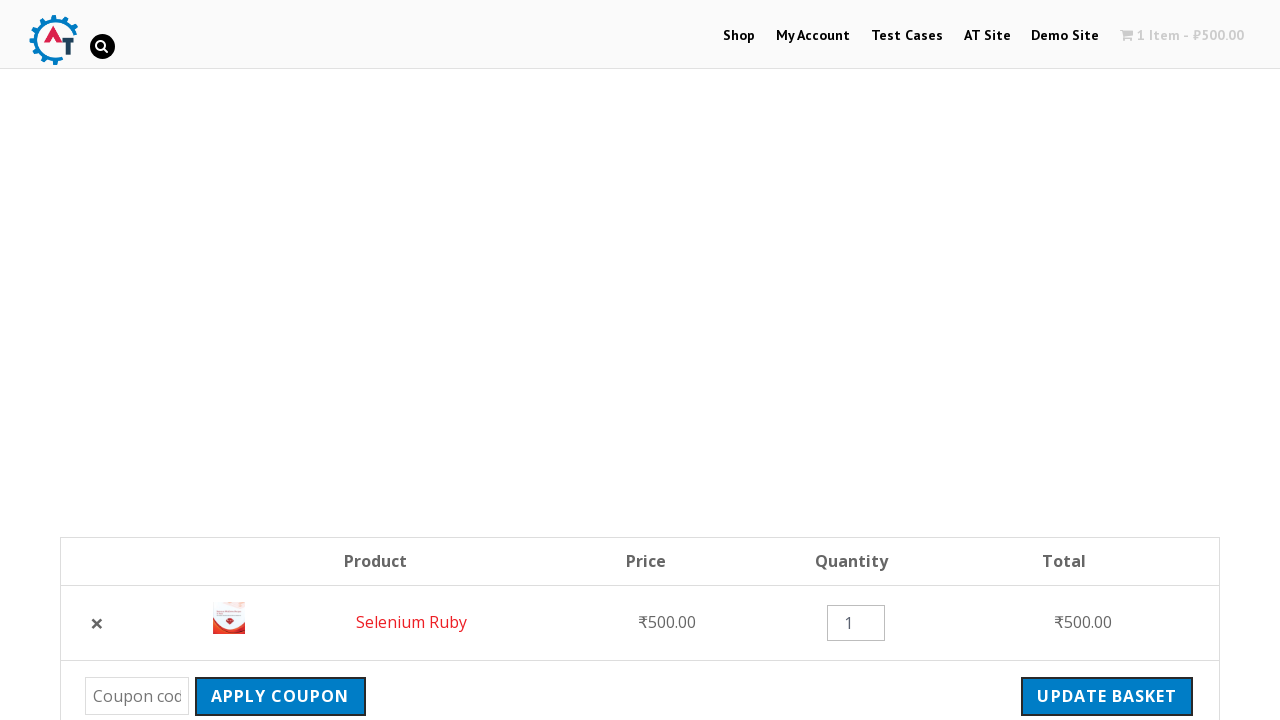

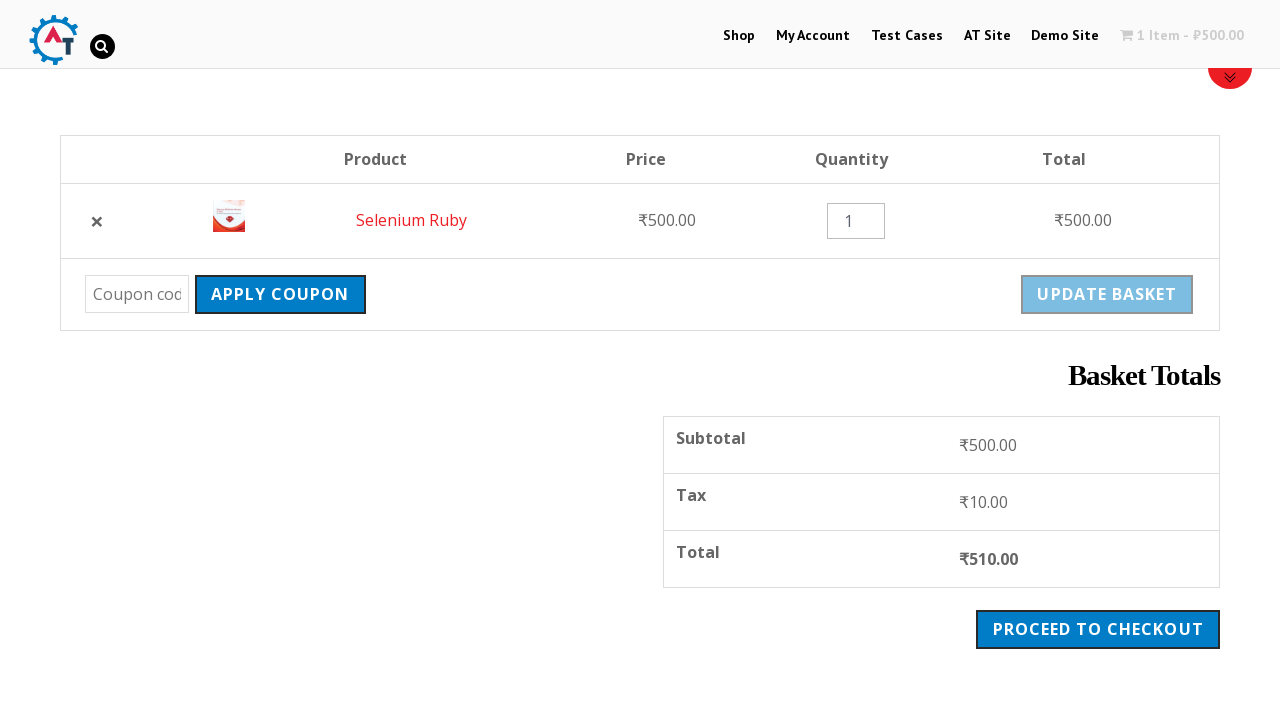